Tests the ability to select a checkbox by clicking on an unselected checkbox and verifying it becomes selected

Starting URL: https://the-internet.herokuapp.com/checkboxes

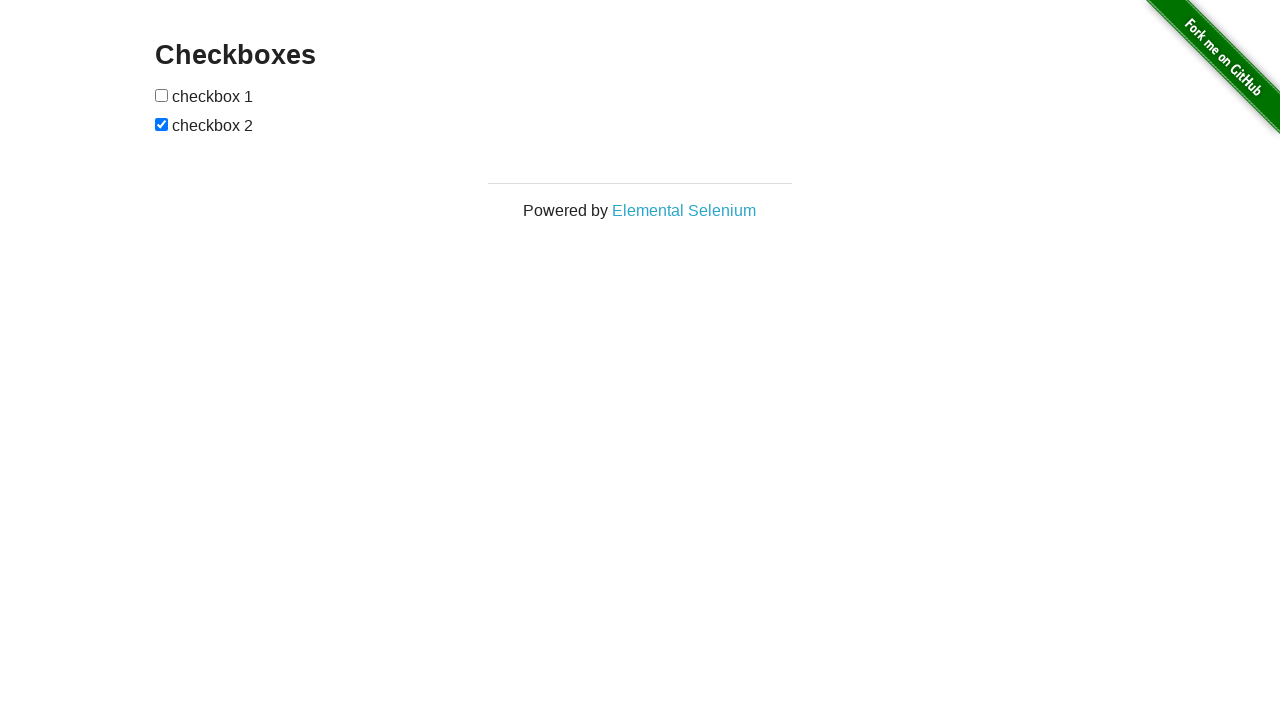

Located the first checkbox on the page
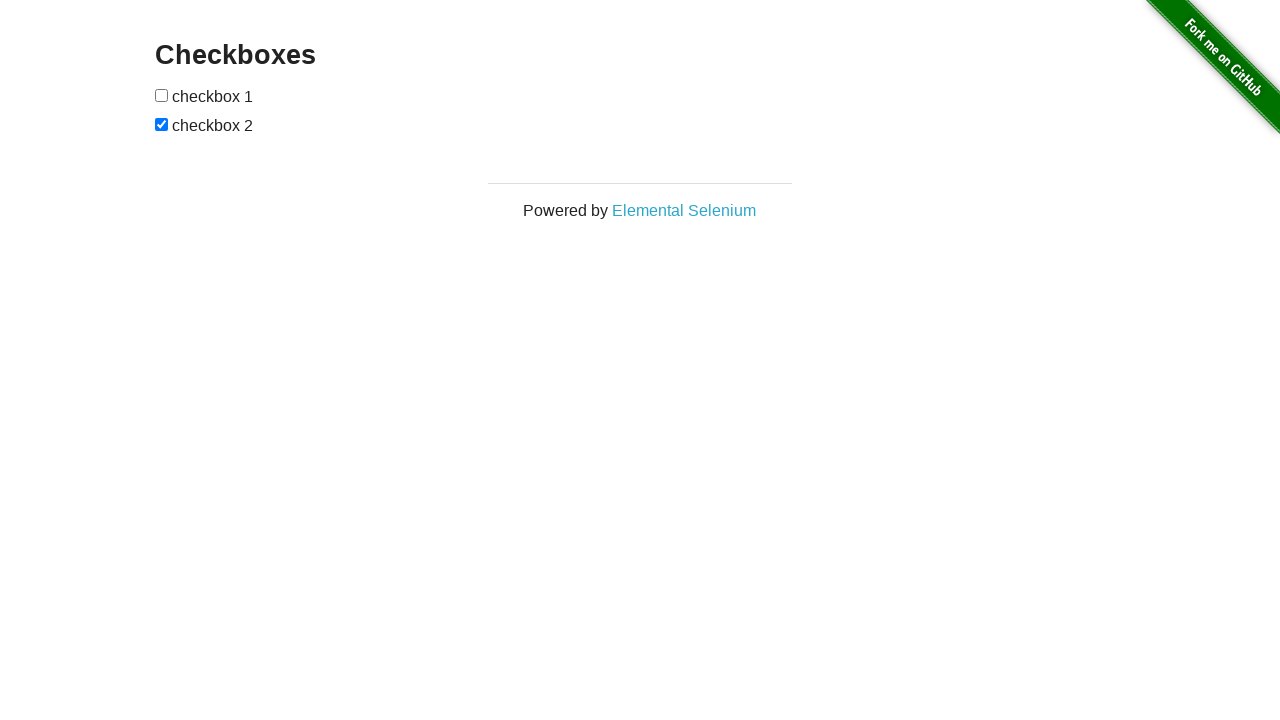

Checkbox was not selected, proceeding to click it
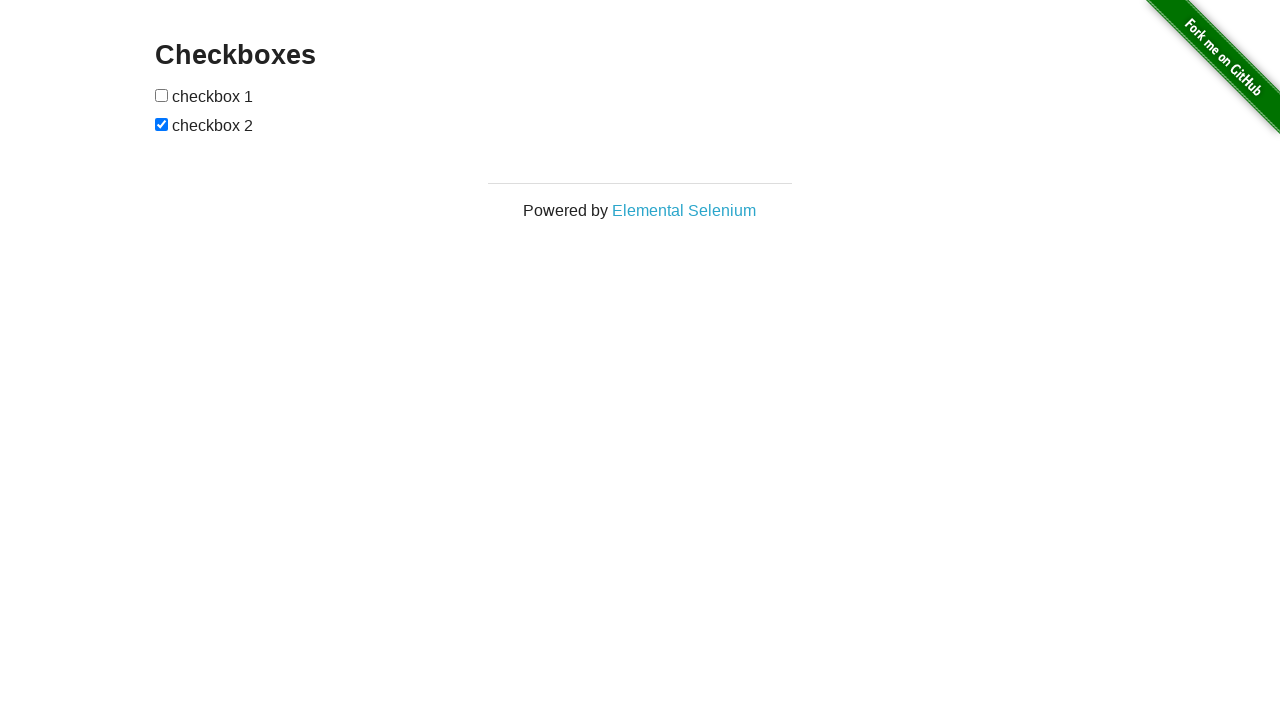

Clicked the checkbox to select it at (162, 95) on xpath=//form[@id]//input[1]
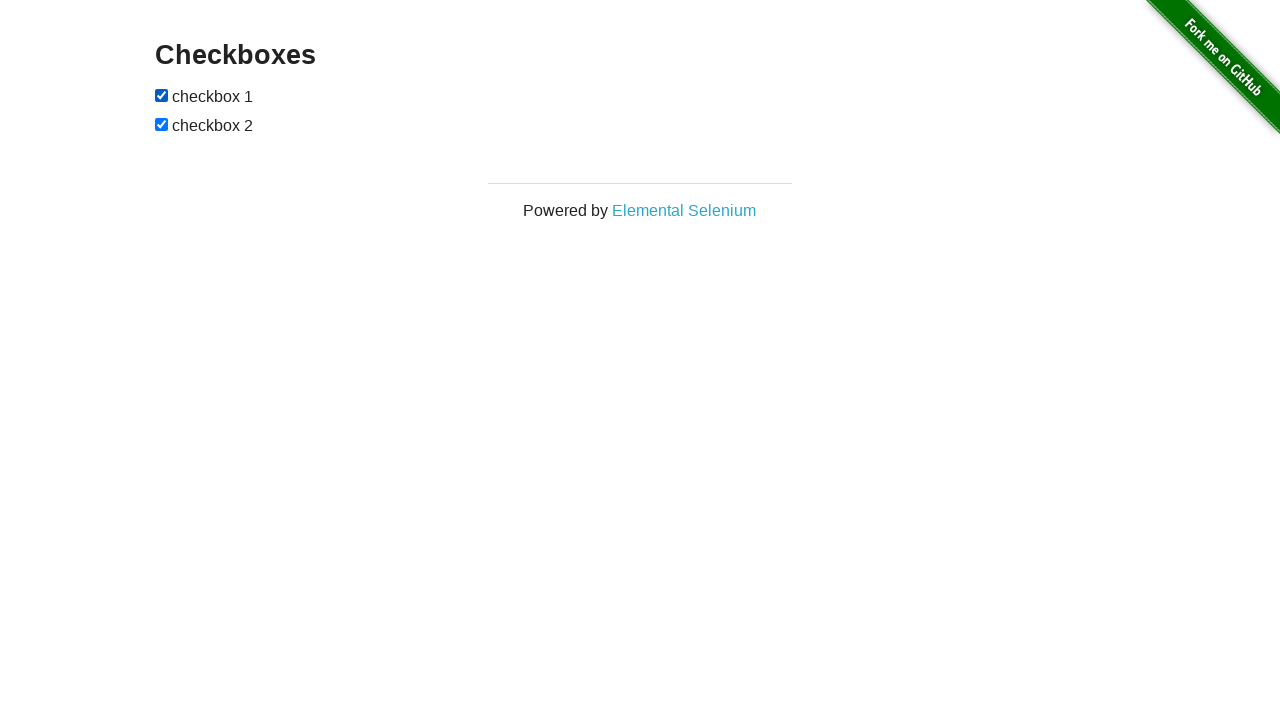

Verified that the checkbox is now selected
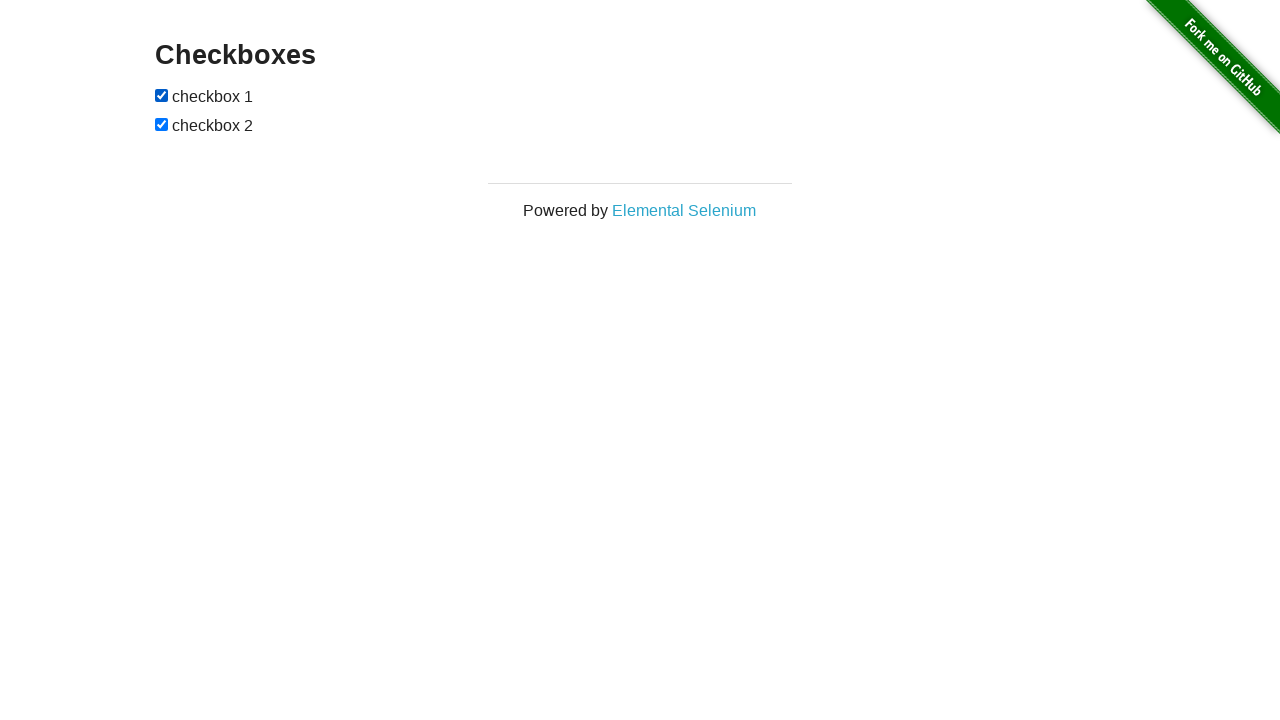

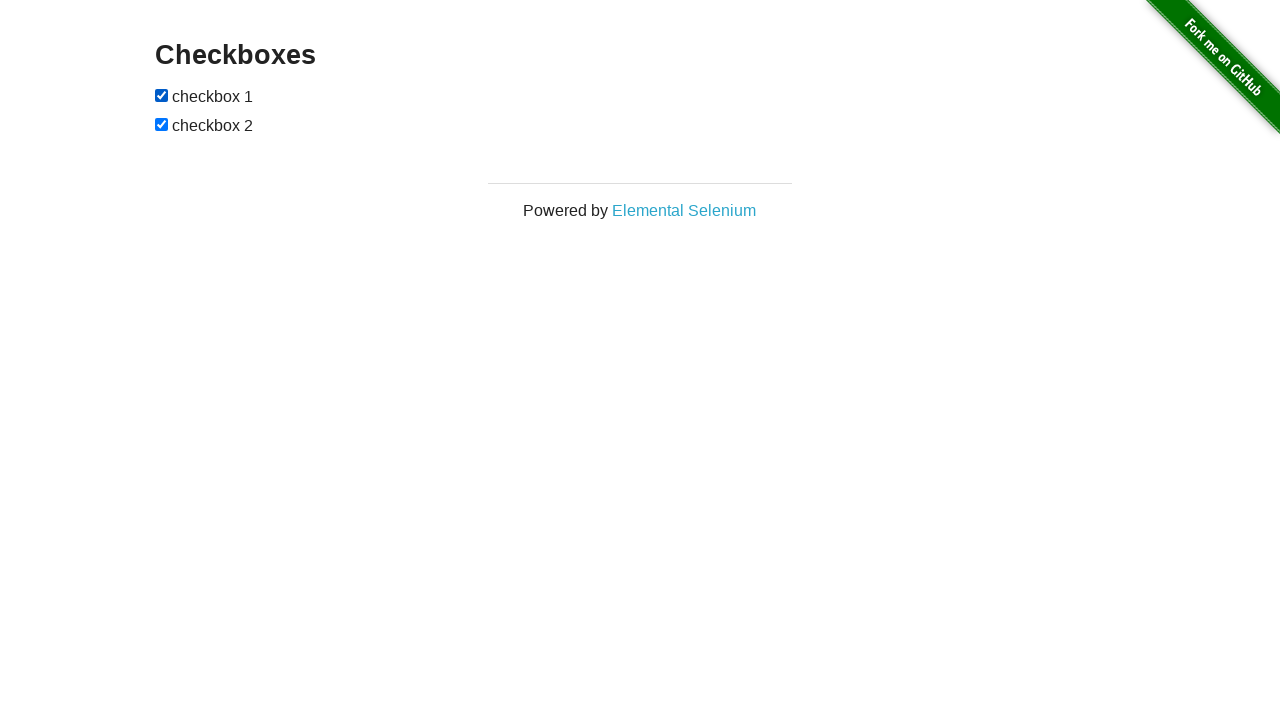